Tests the Playwright homepage by verifying the page title contains "Playwright", checking the "Get started" link has the correct href attribute, clicking it, and verifying navigation to the intro page.

Starting URL: https://playwright.dev

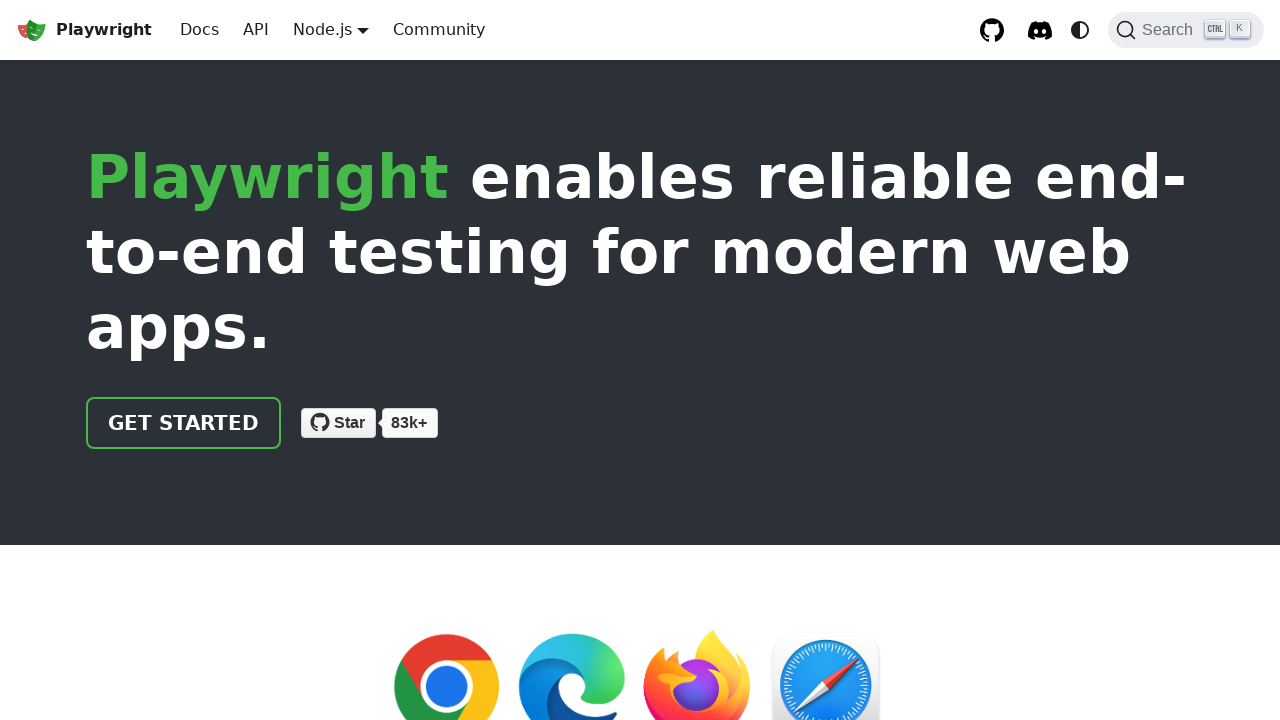

Verified page title contains 'Playwright'
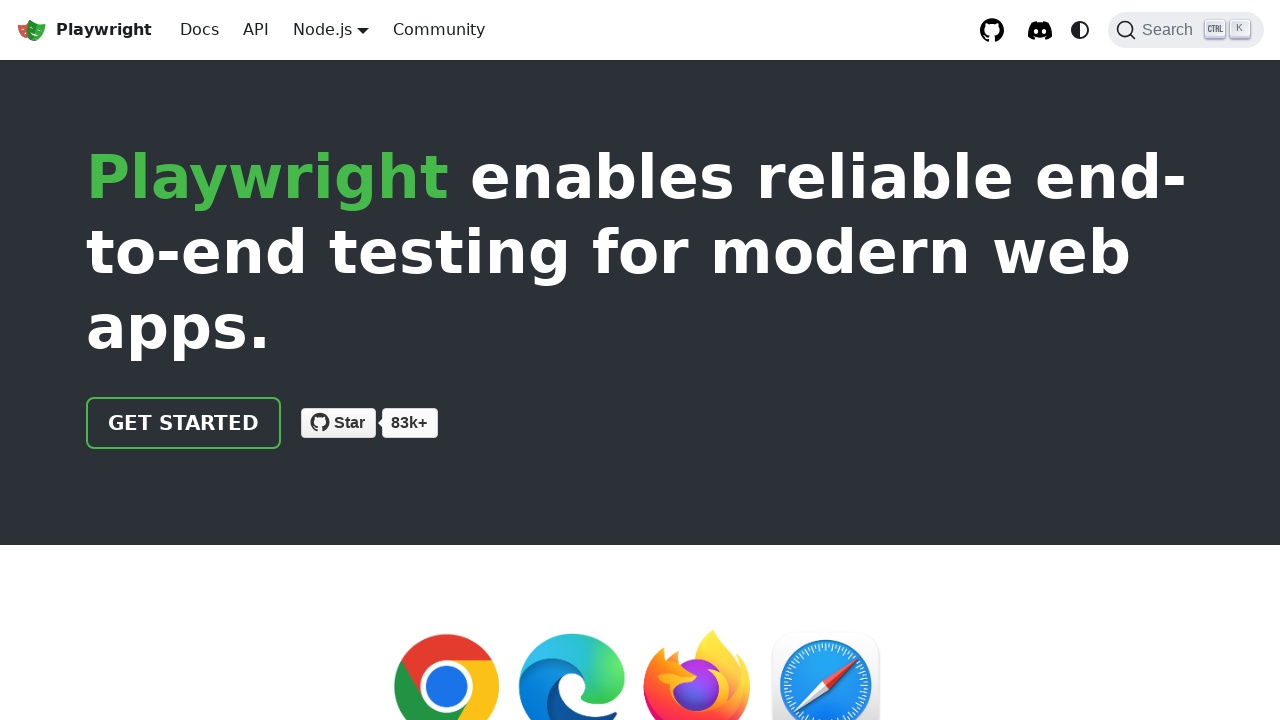

Located 'Get started' link element
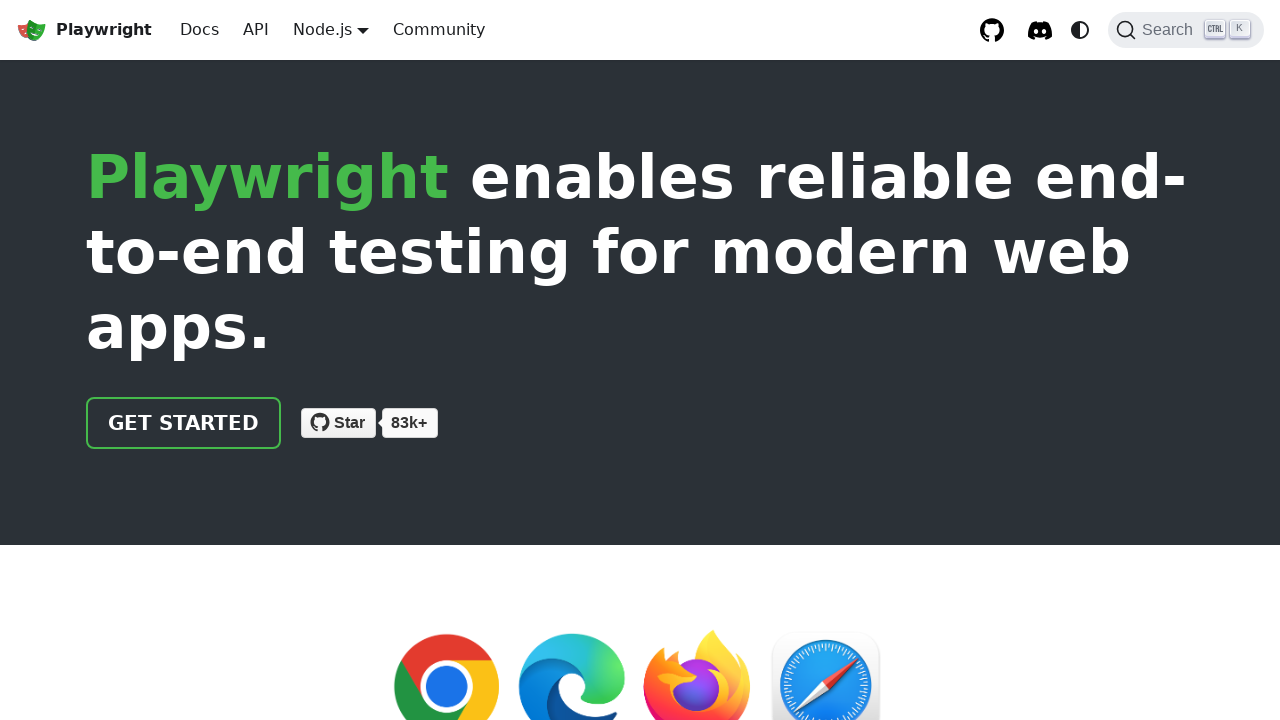

Verified 'Get started' link has correct href attribute '/docs/intro'
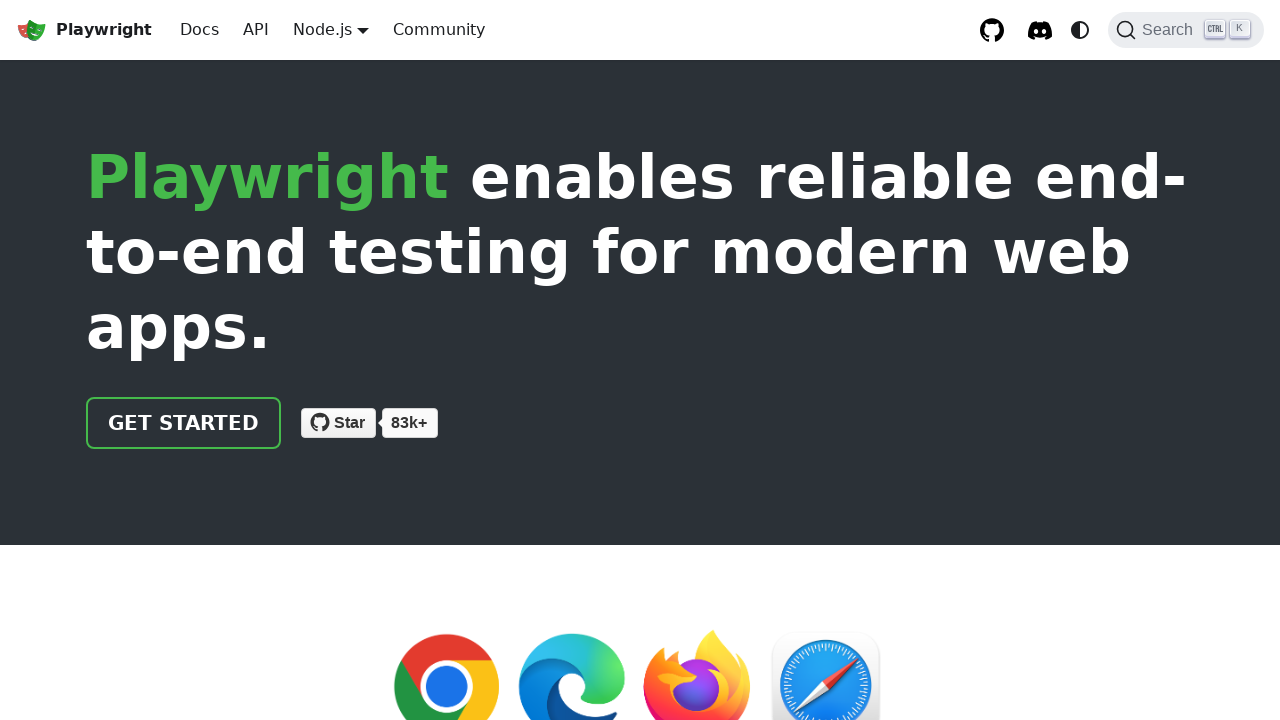

Clicked 'Get started' link at (184, 423) on internal:role=link[name="Get started"i]
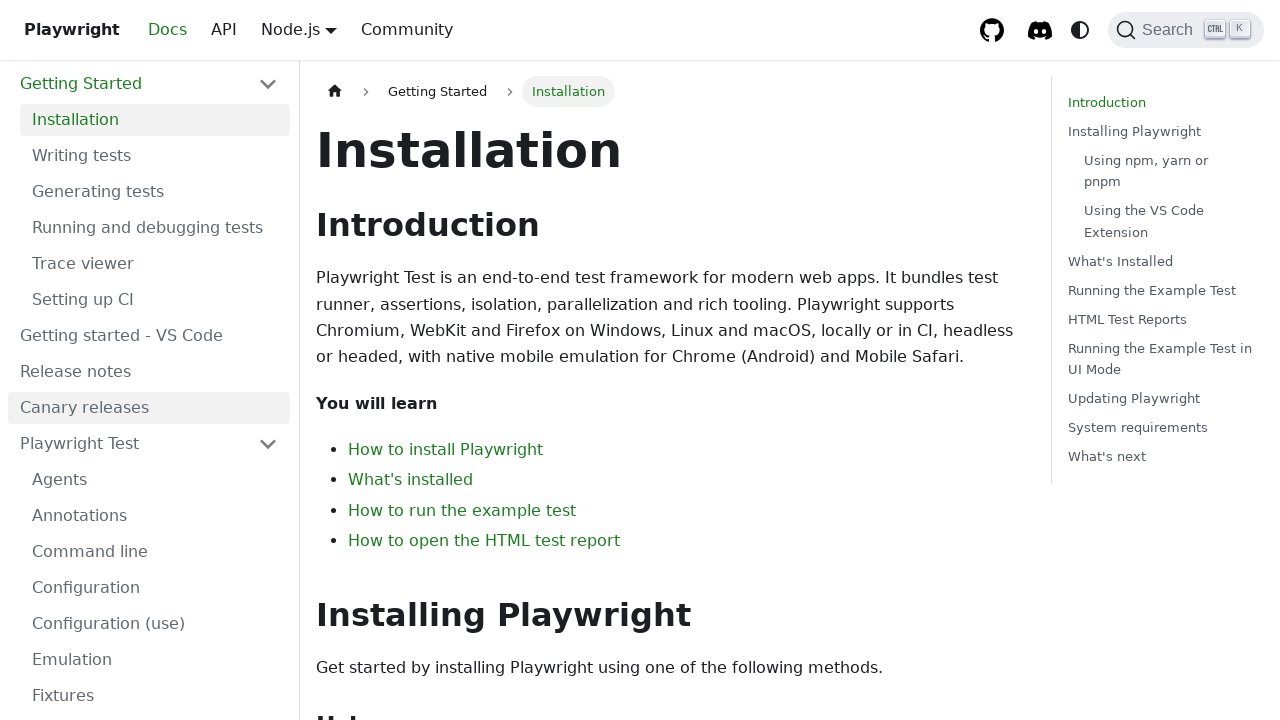

Verified navigation to intro page - URL contains 'intro'
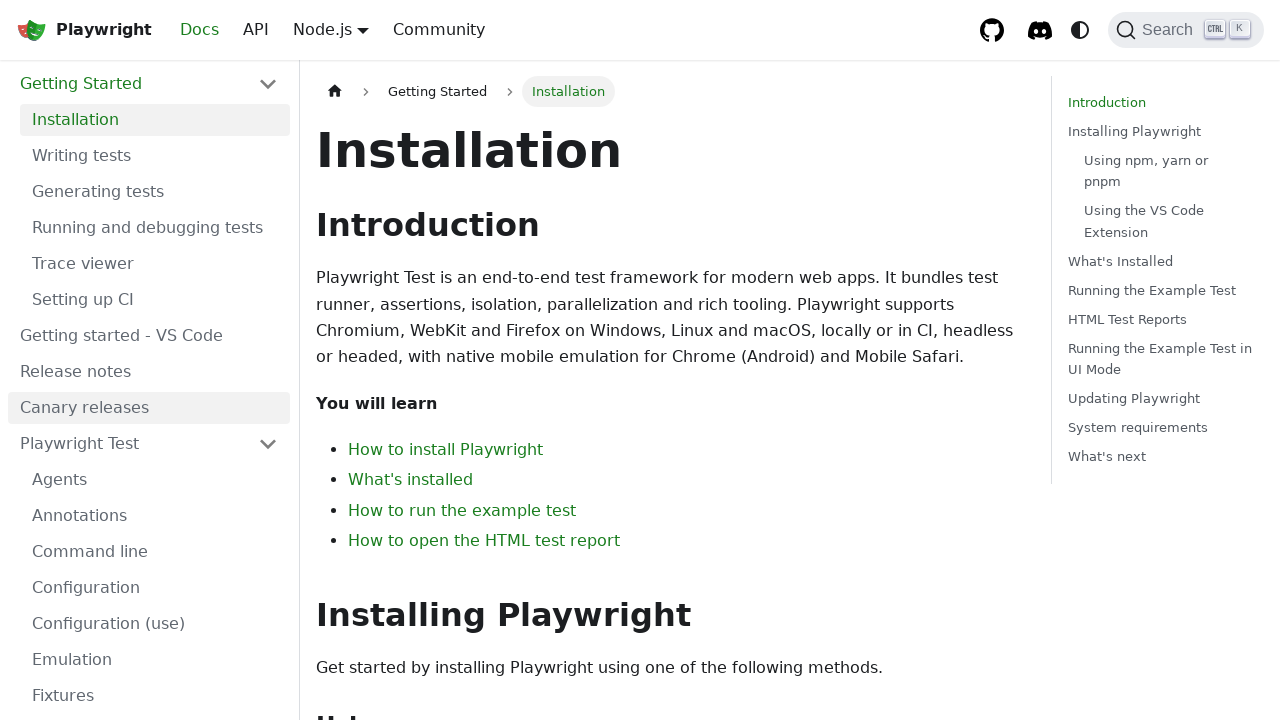

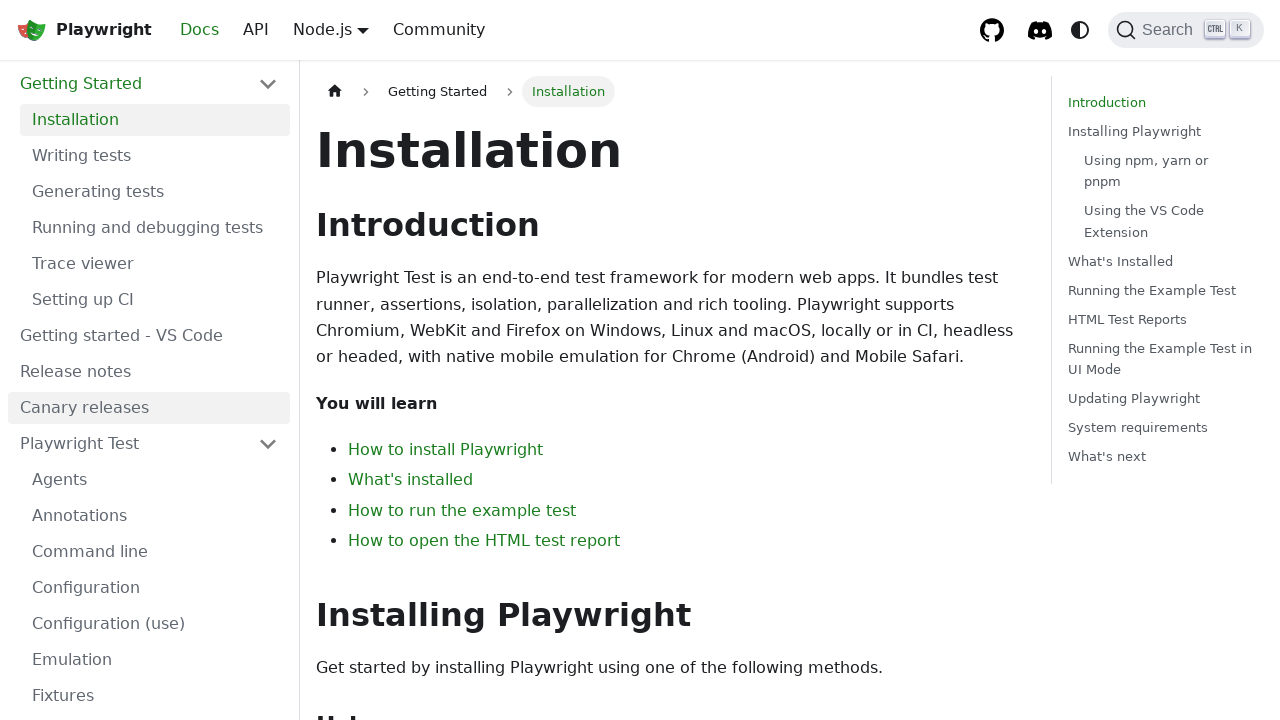